Navigates to the Rahul Shetty Academy Automation Practice page and verifies the page loads. The original script had commented-out examples of various element locator strategies (ID, Name, Class Name, Link Text, Partial Link Text) but no active interactions.

Starting URL: https://rahulshettyacademy.com/AutomationPractice/

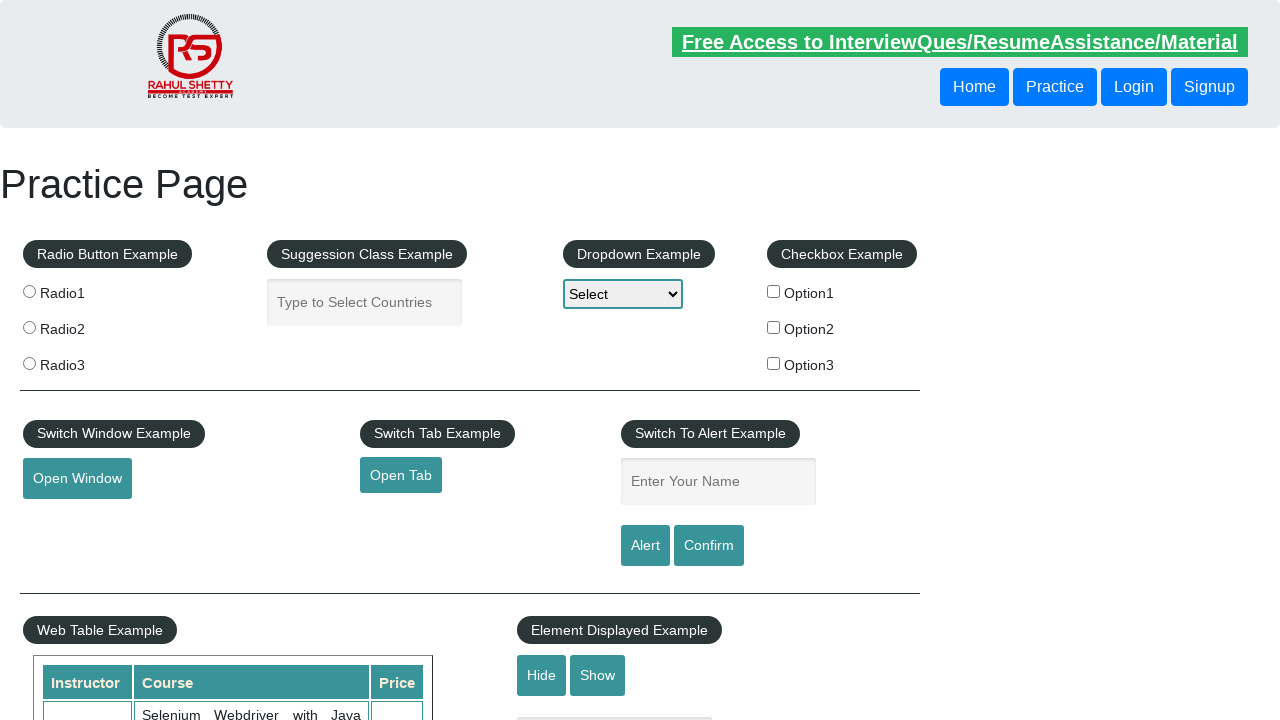

Waited for page to load and verified #checkBoxOption1 element is present
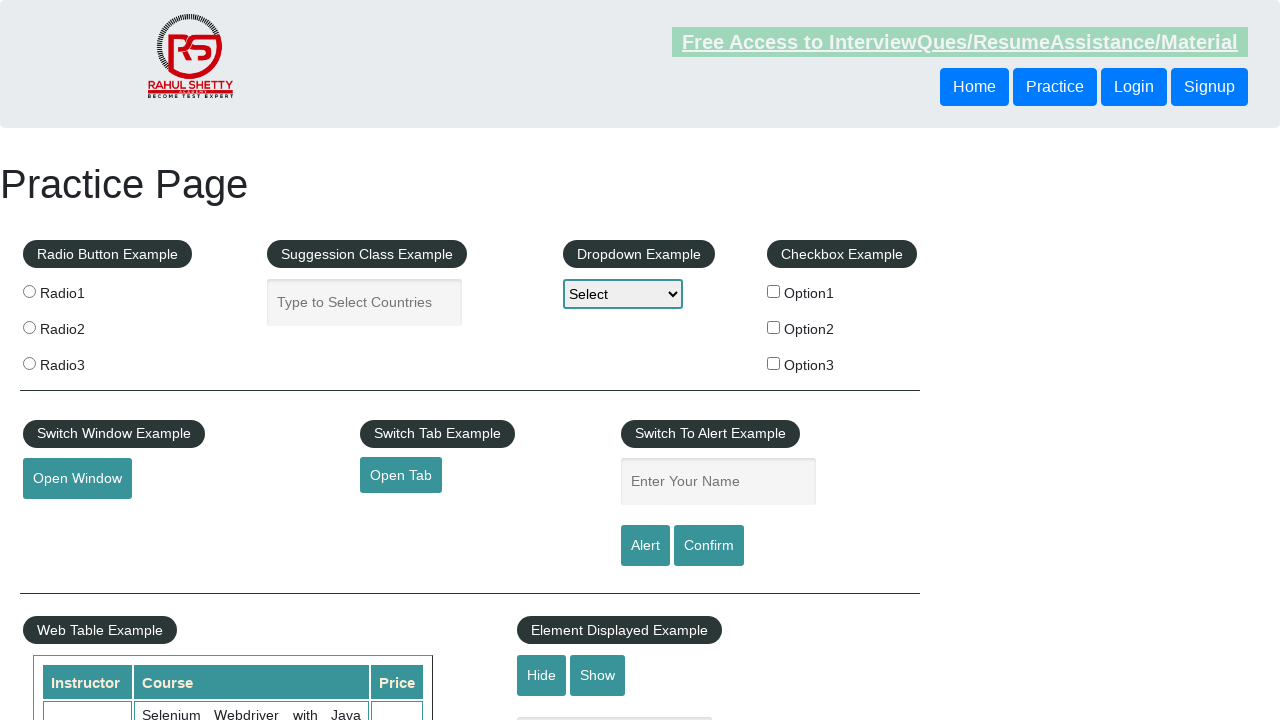

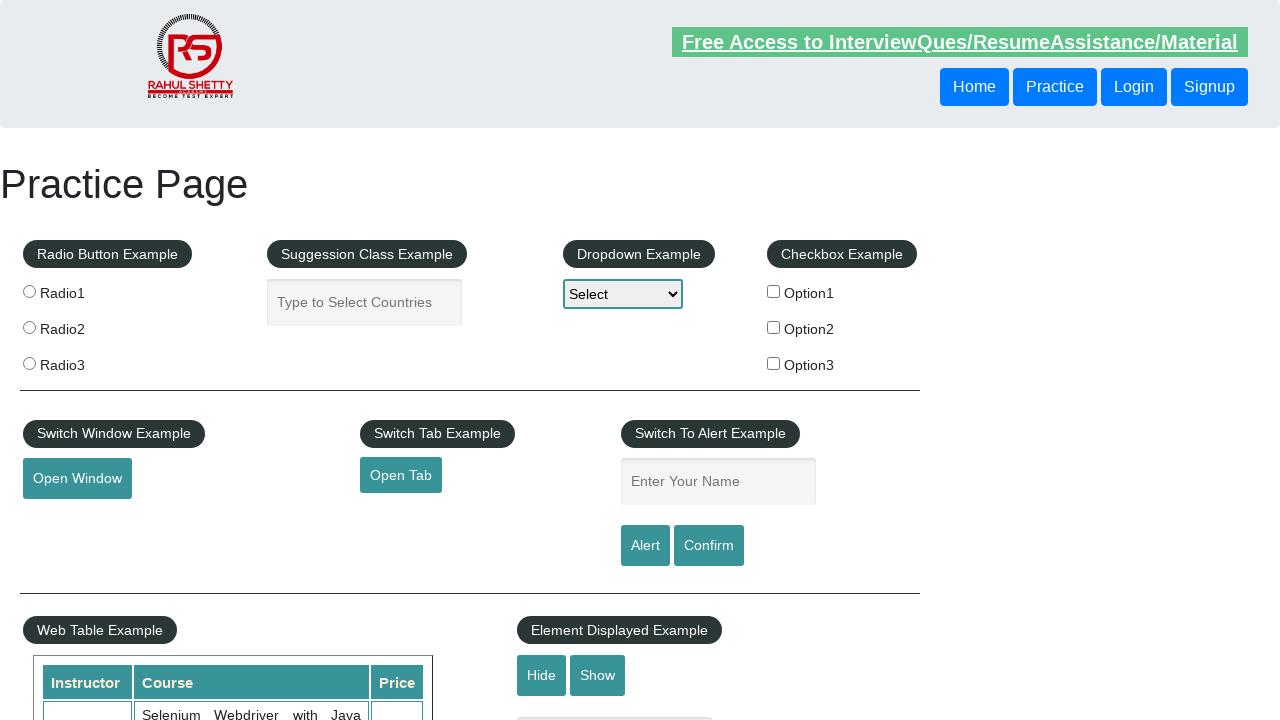